Navigates to Cydeo website and tests window management by maximizing and then entering fullscreen mode

Starting URL: https://cydeo.com

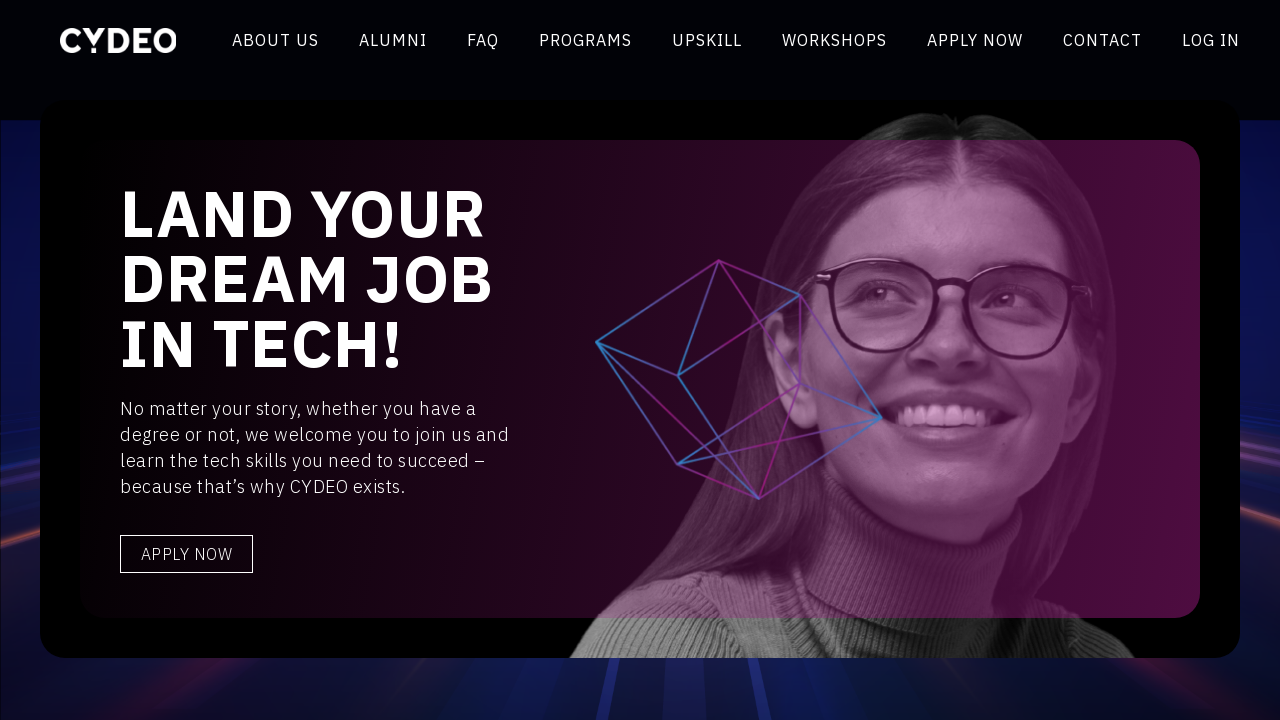

Navigated to https://cydeo.com
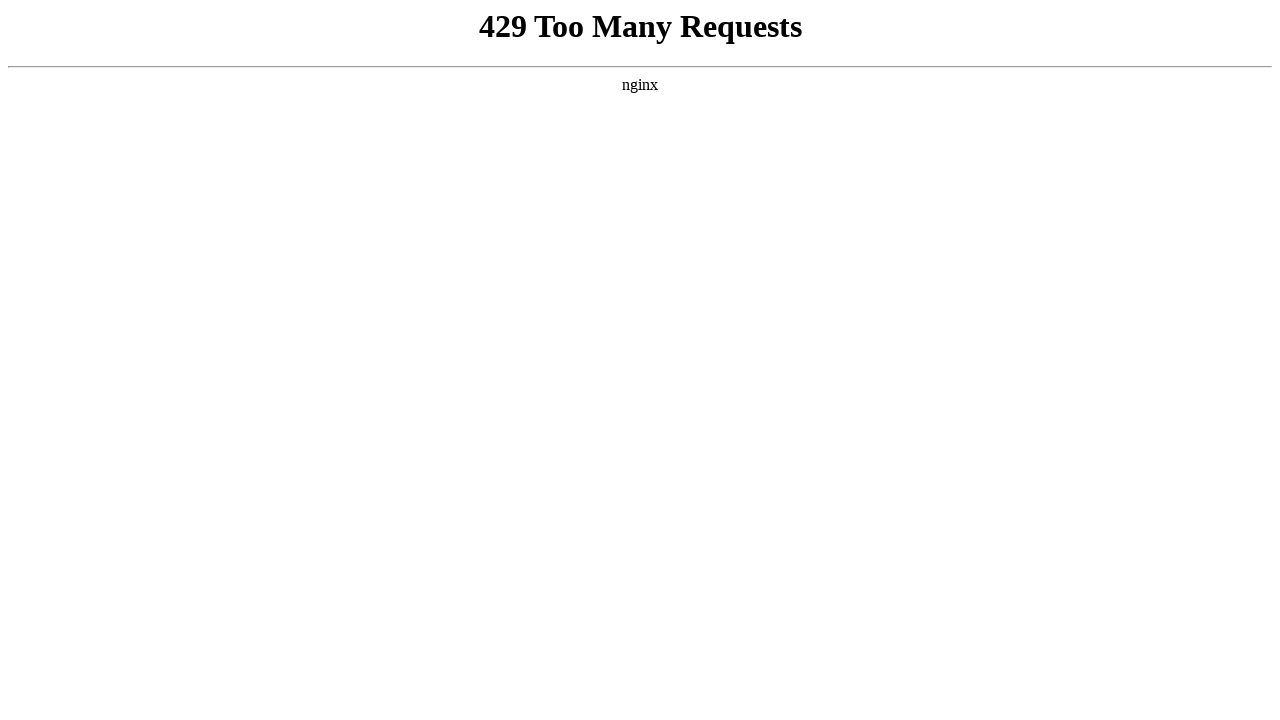

Maximized browser window to 1920x1080
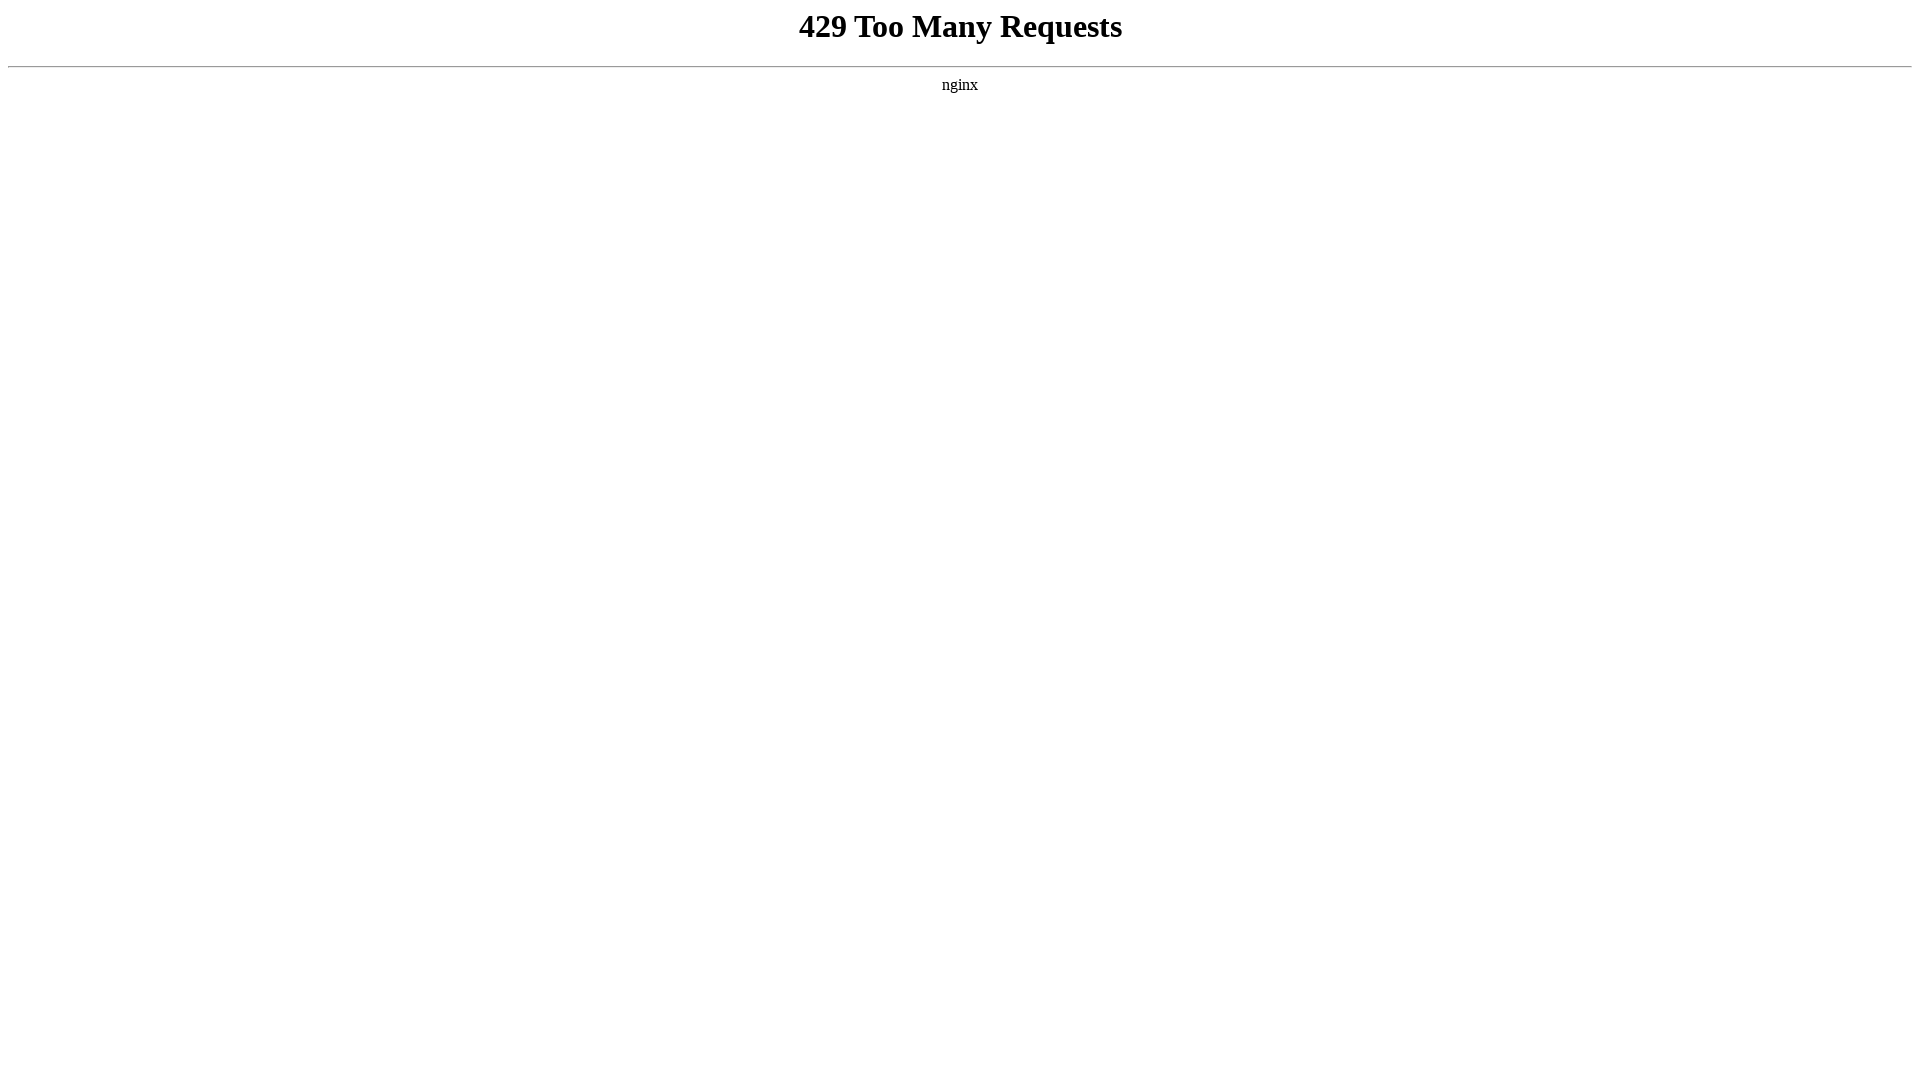

Page fully loaded - DOM content initialized
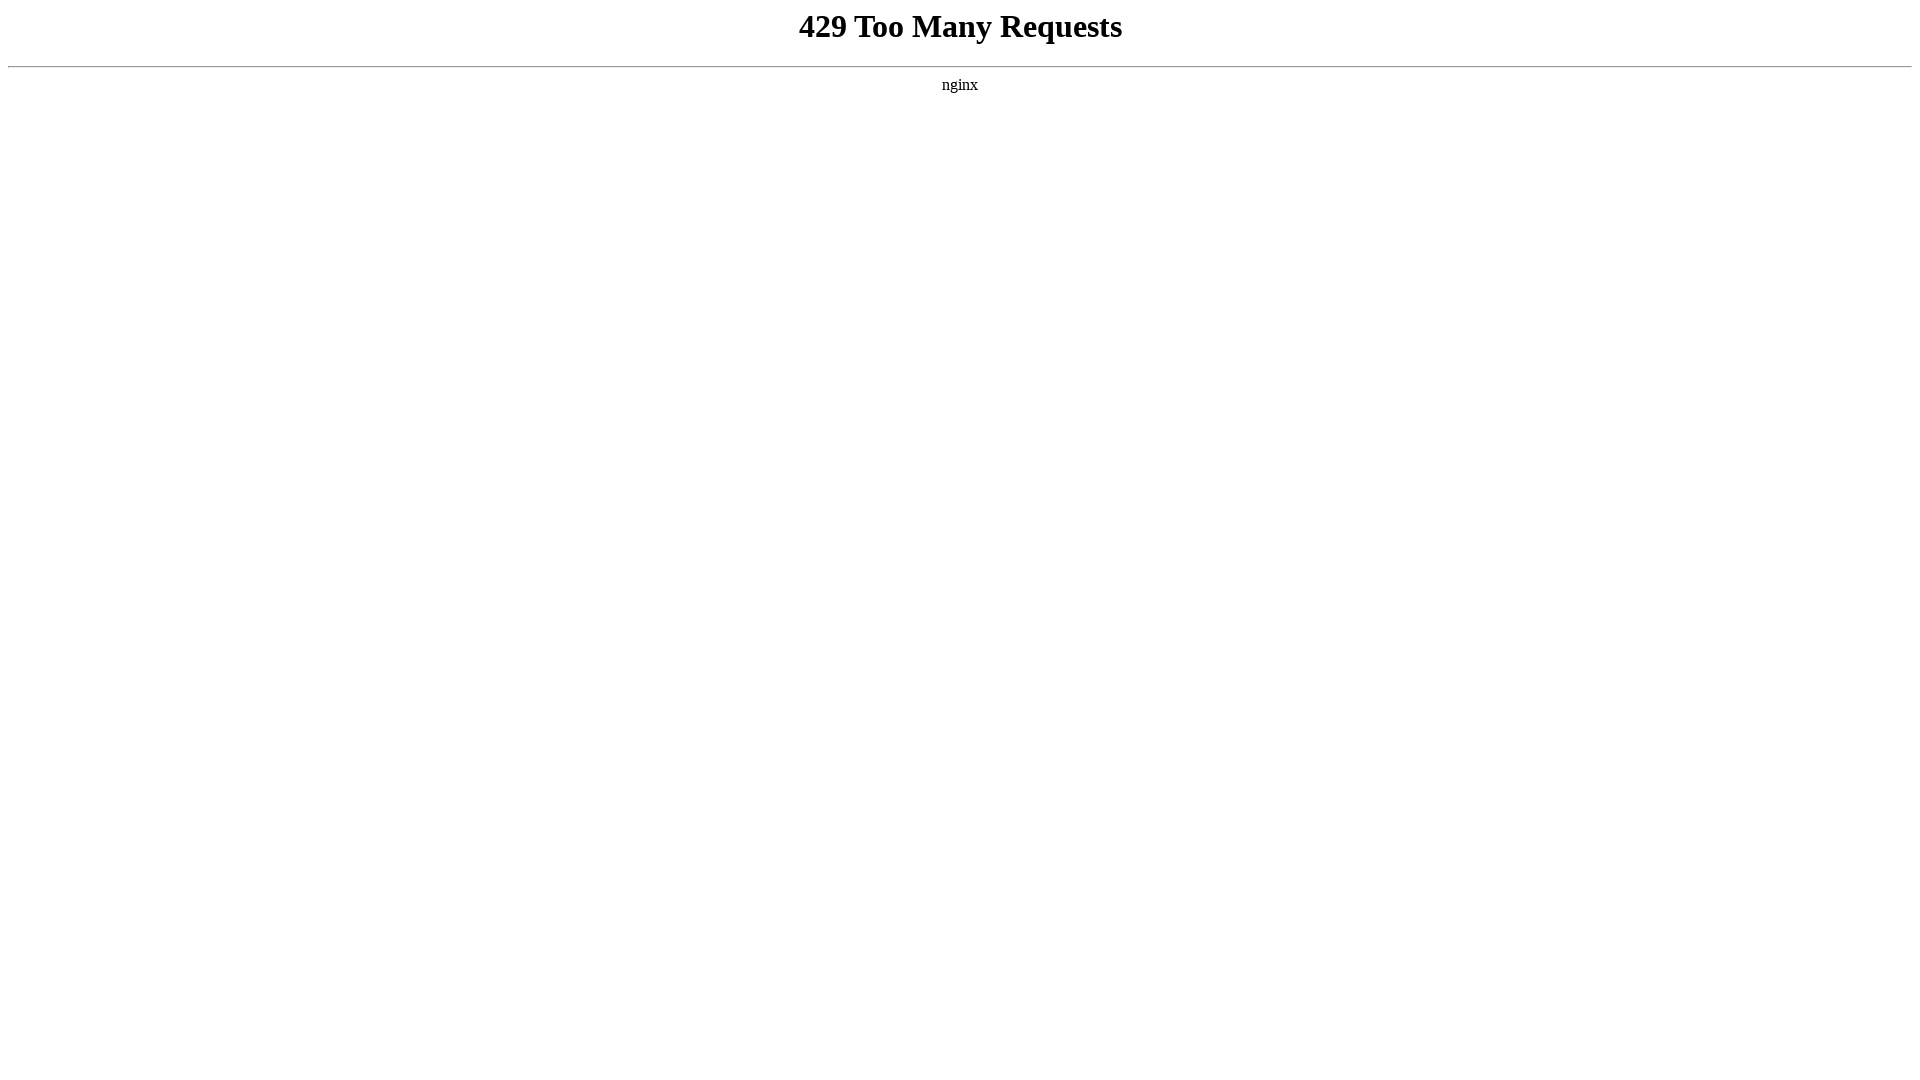

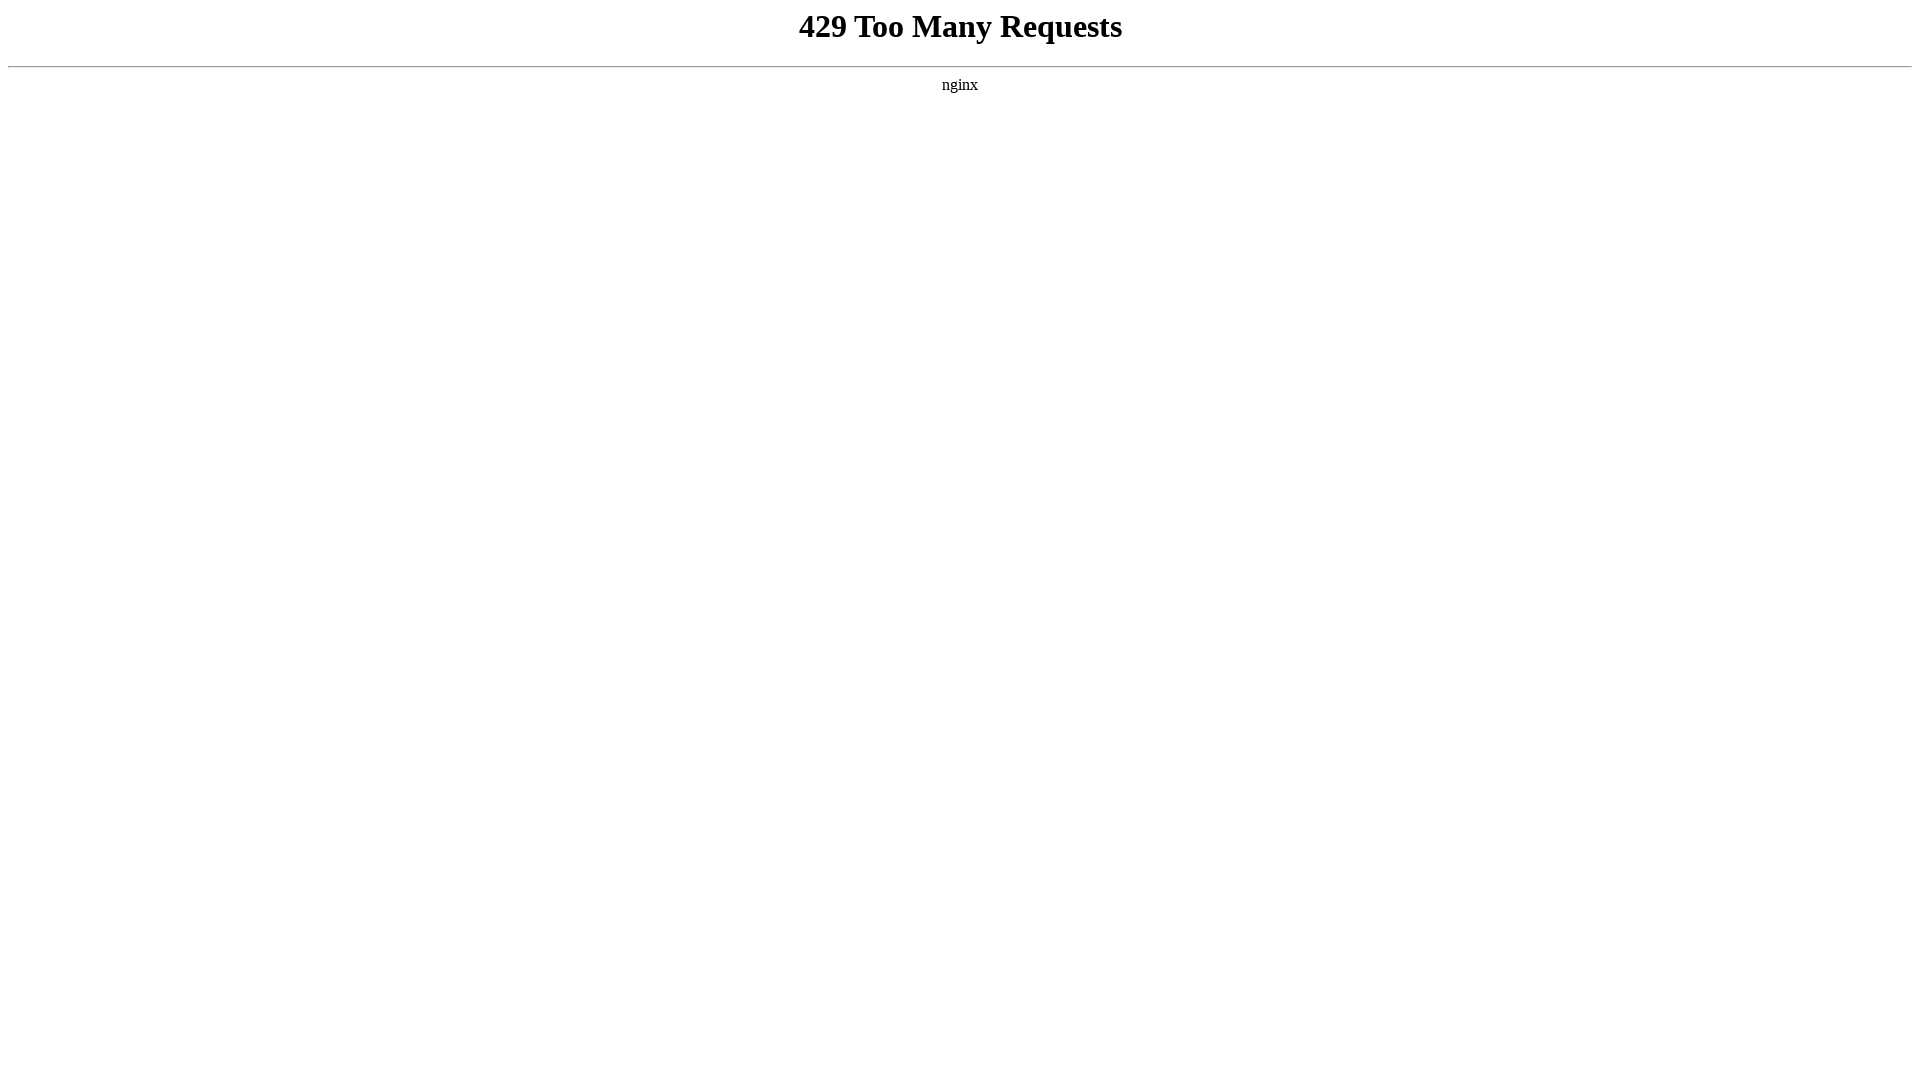